Tests basic browser navigation by opening Walmart's homepage and maximizing the browser window.

Starting URL: https://www.walmart.com/

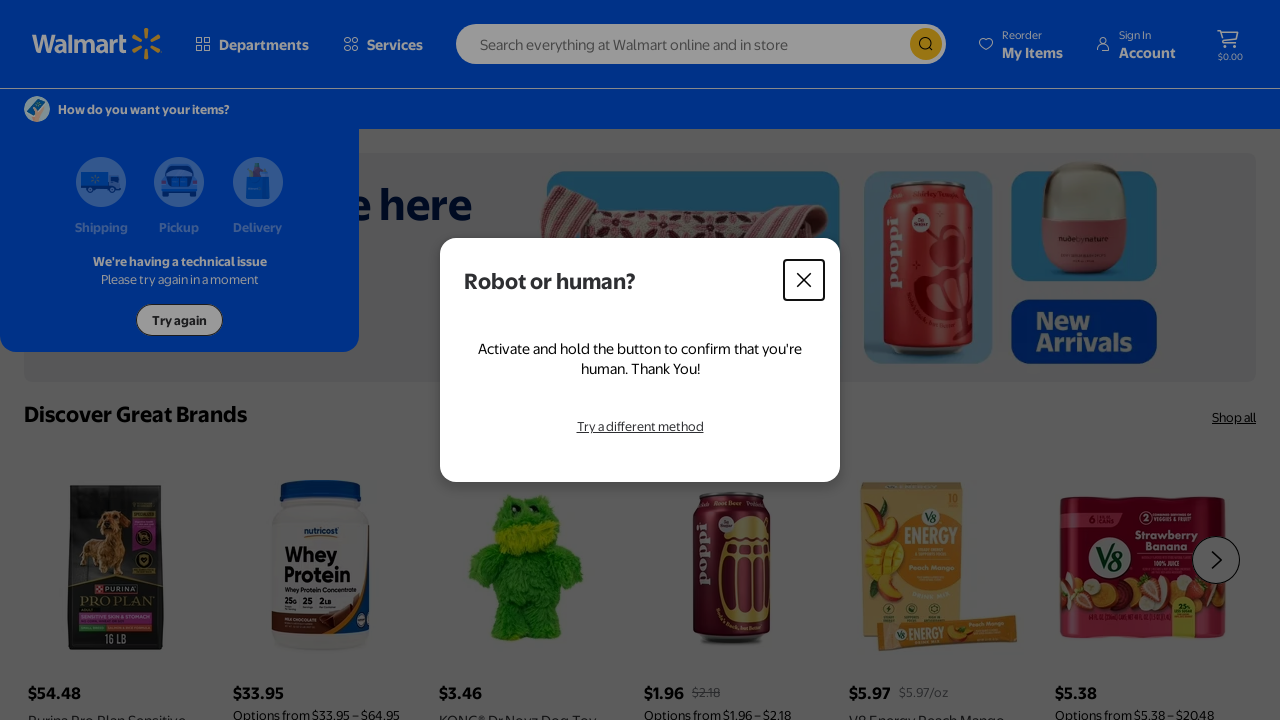

Waited for page to load (domcontentloaded event)
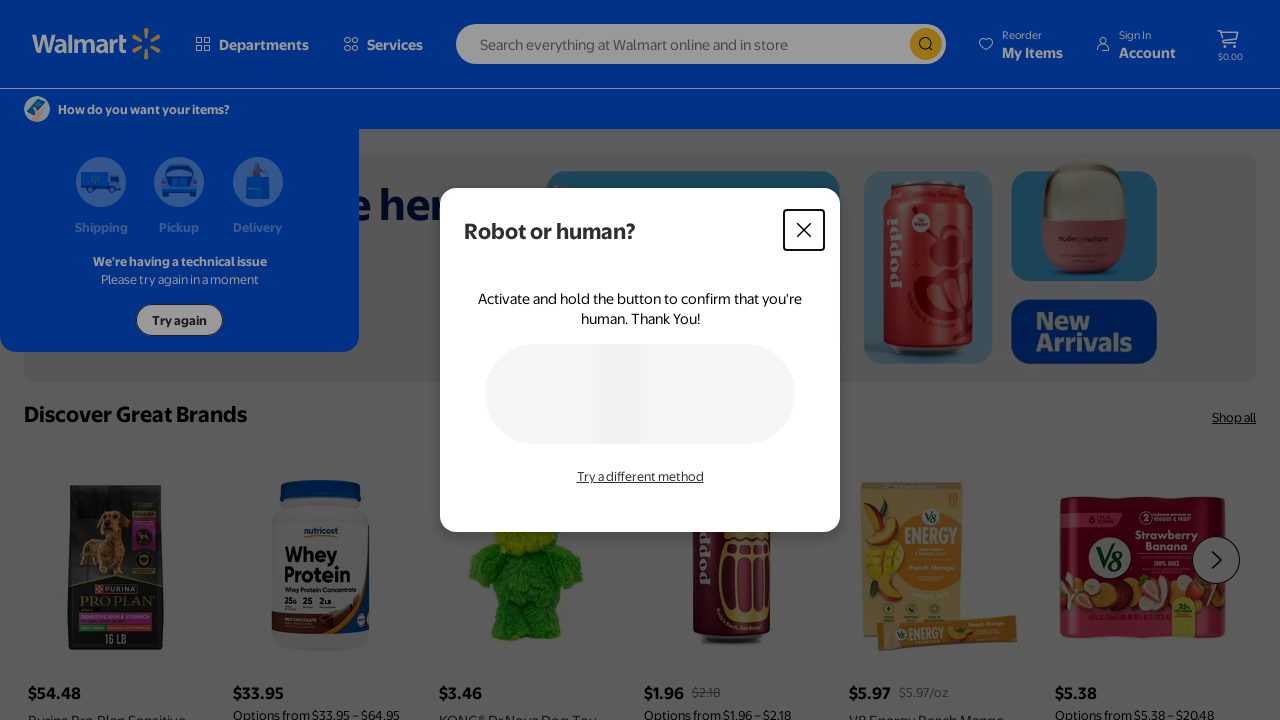

Verified Walmart homepage loaded by confirming header element is present
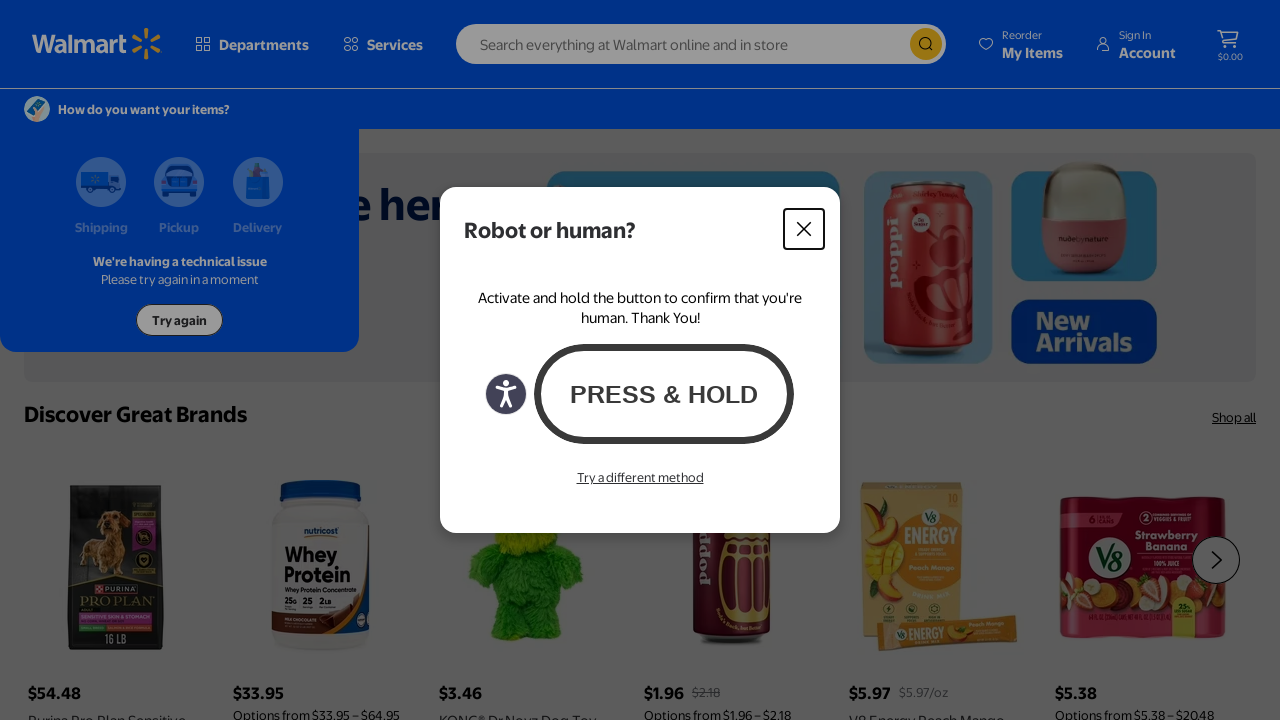

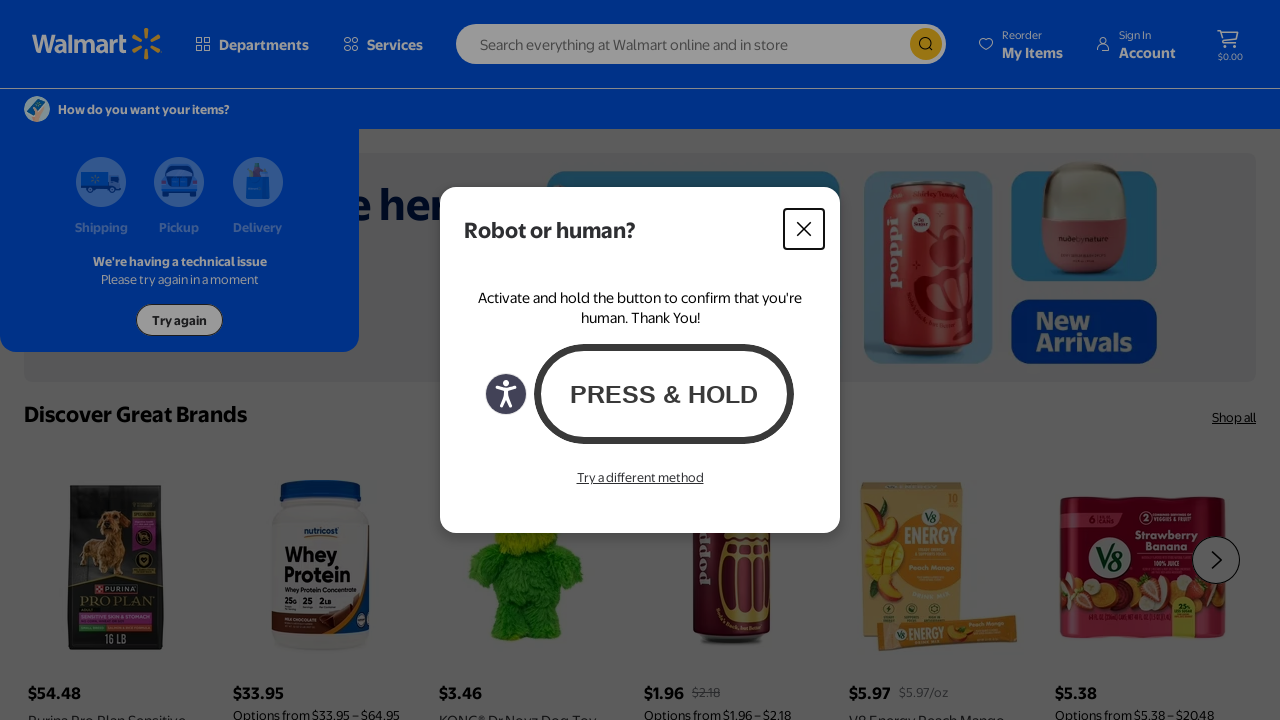